Tests scrolling functionality by scrolling down to the bottom of the page and then back up to the top

Starting URL: https://practice.cydeo.com/

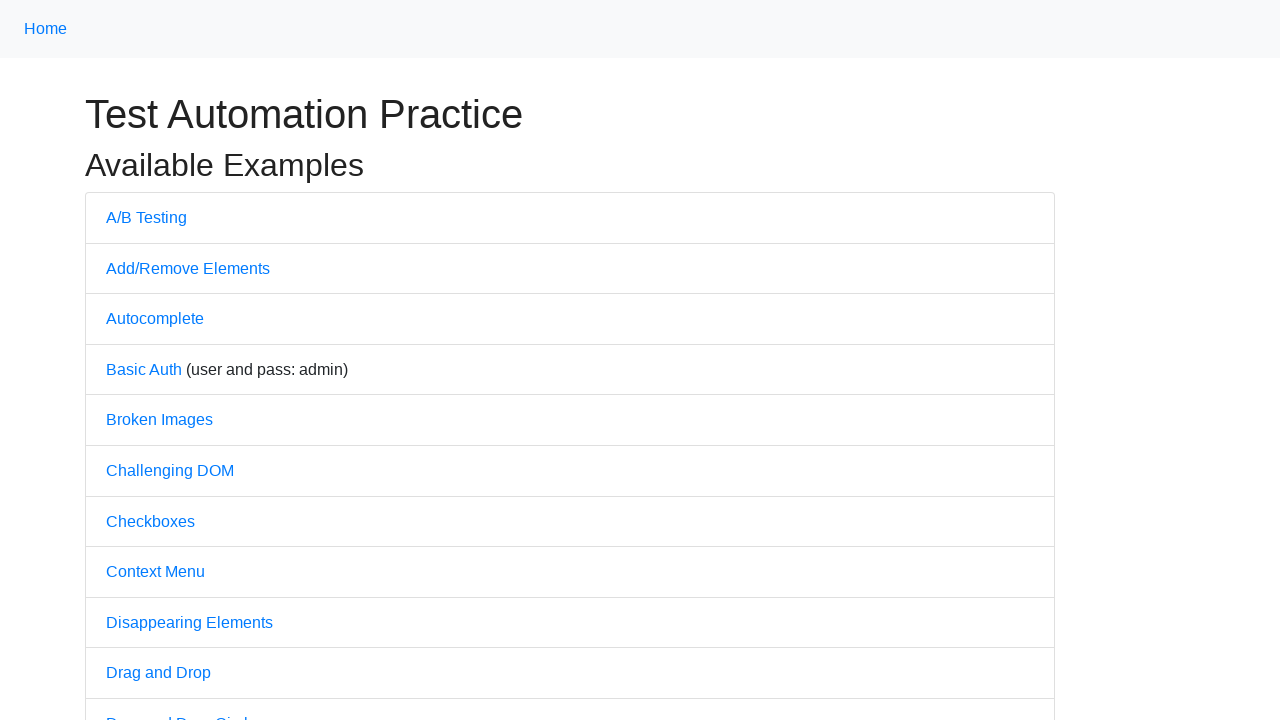

Scrolled down 750px
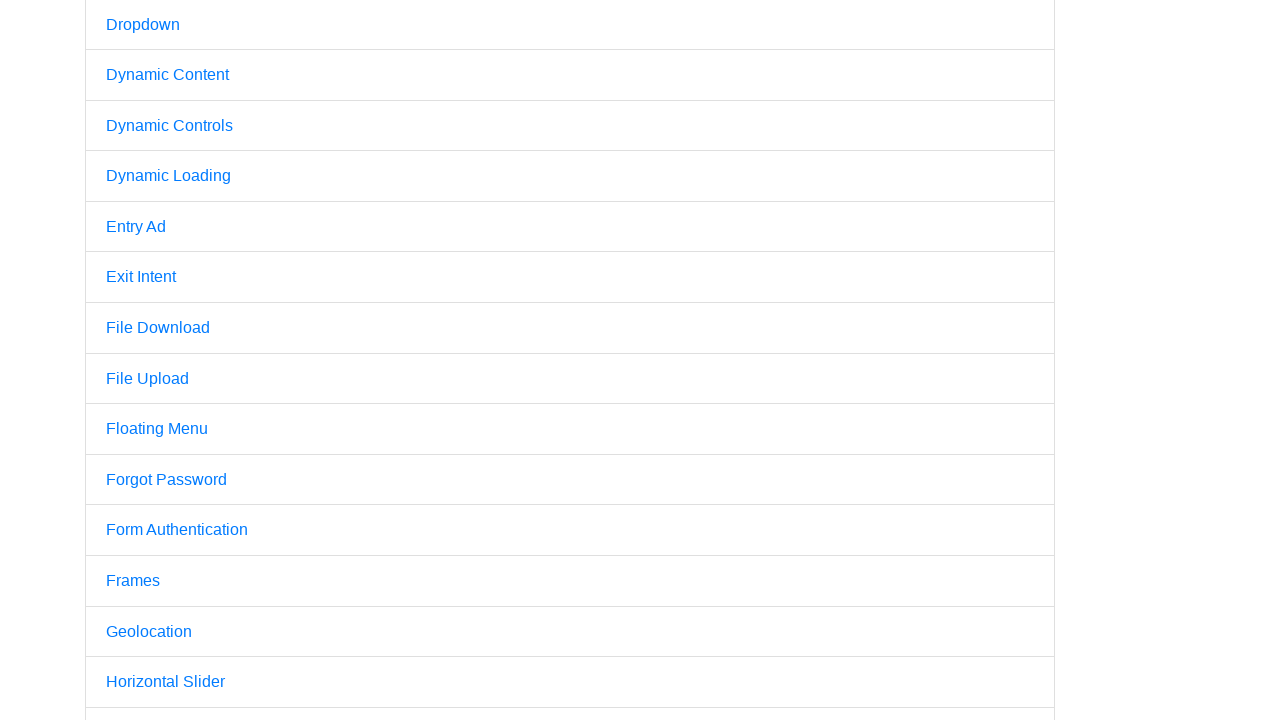

Waited 1 second after scroll
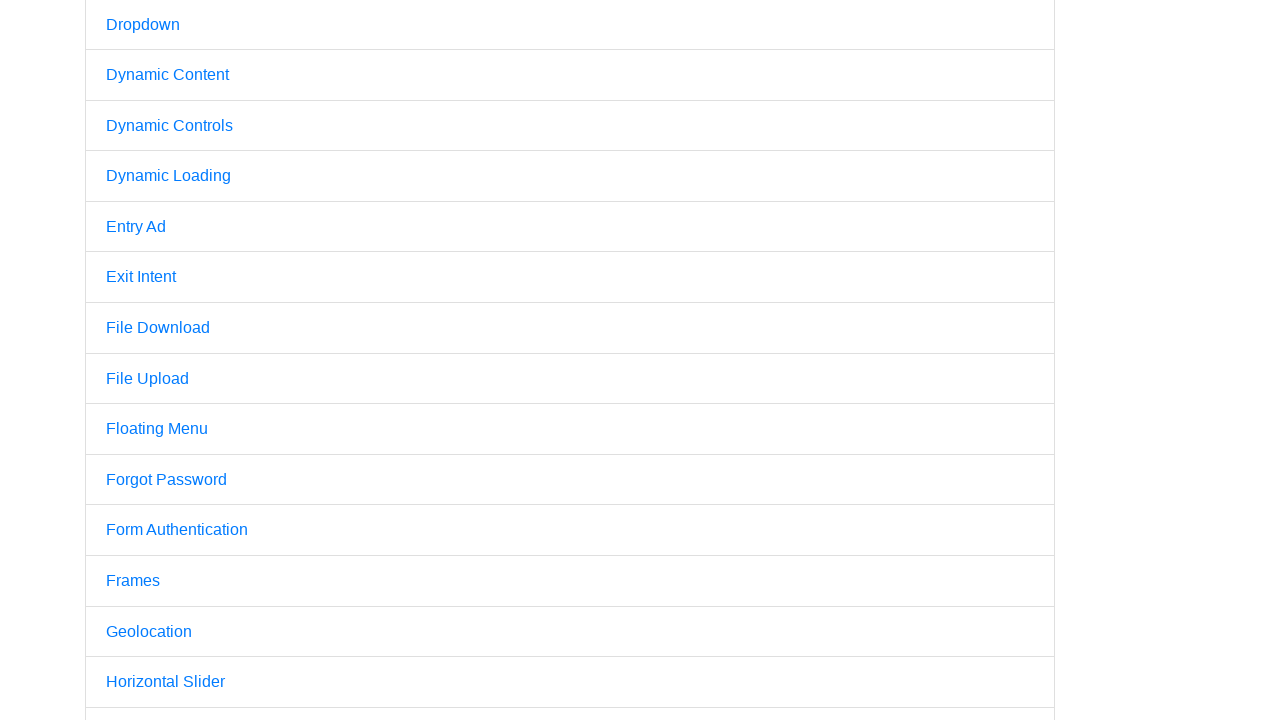

Scrolled down 750px
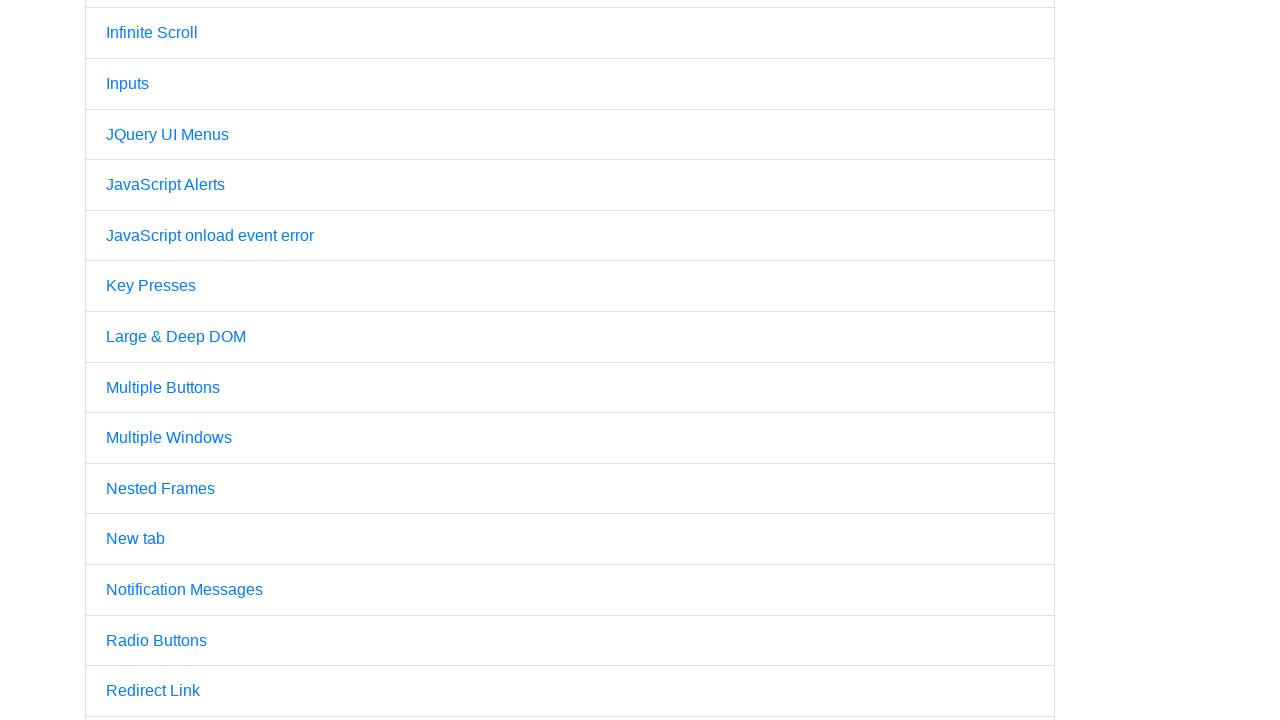

Waited 1 second after scroll
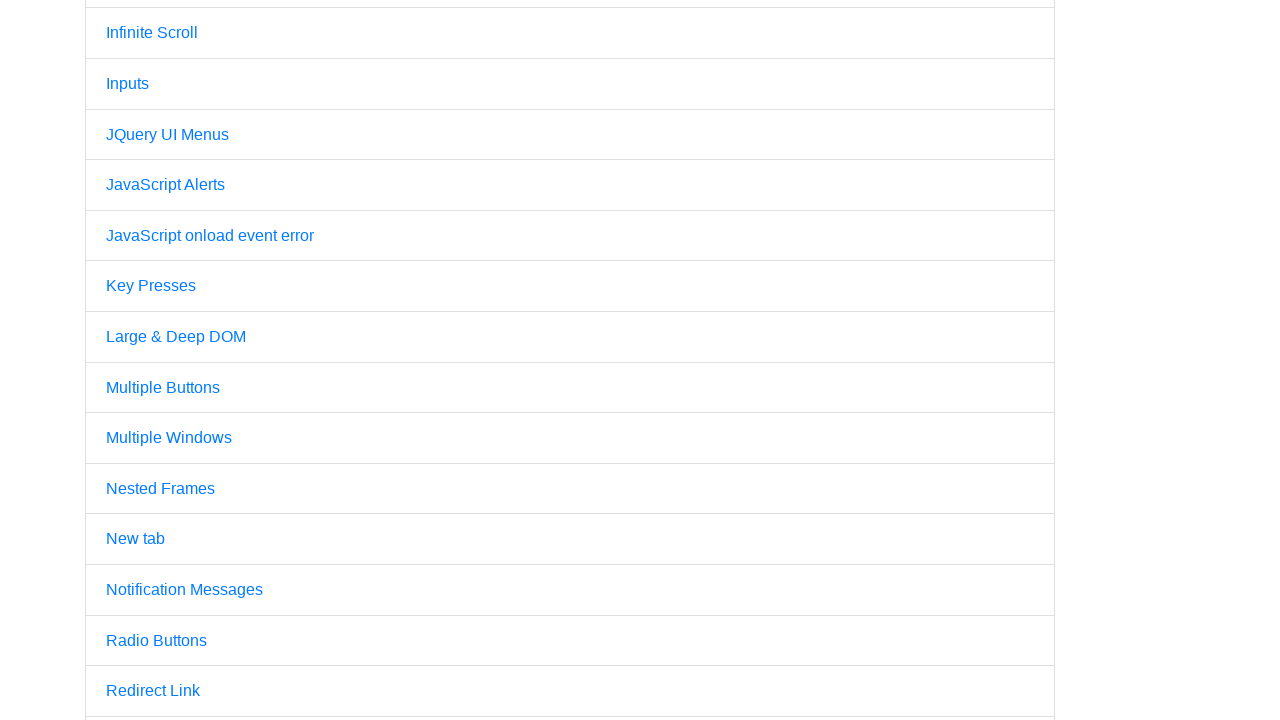

Scrolled down 750px
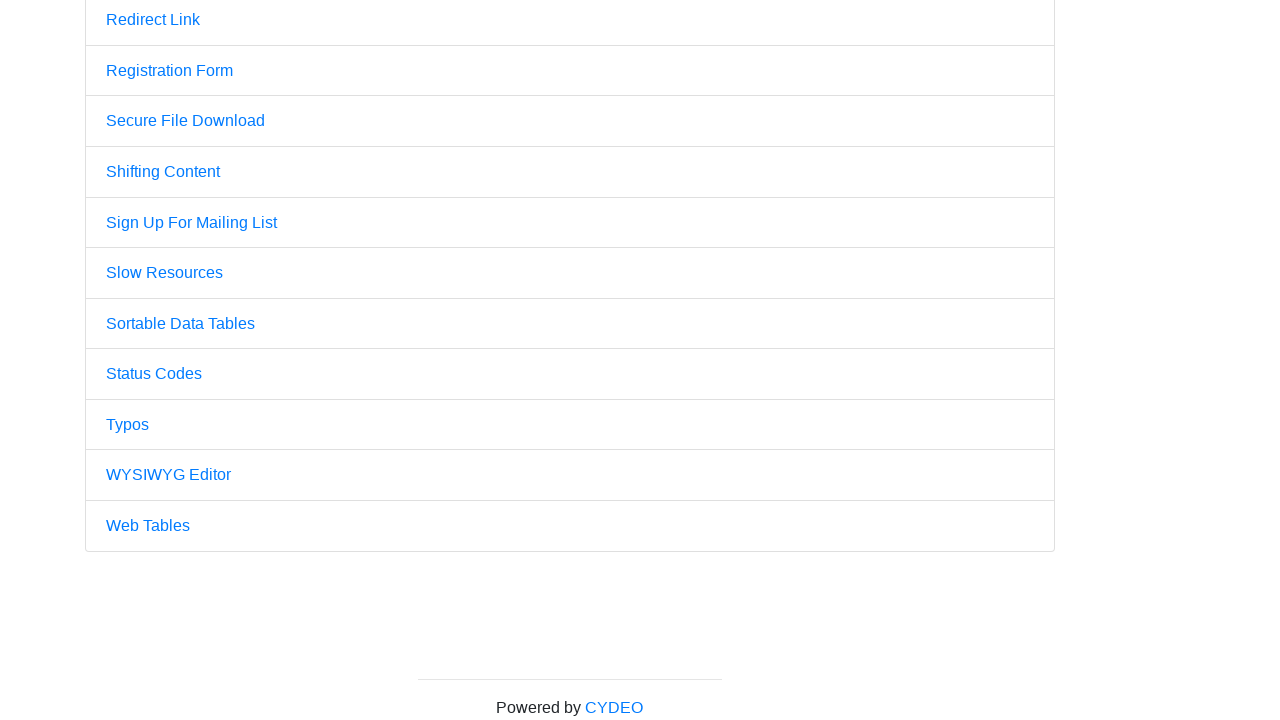

Waited 1 second after scroll
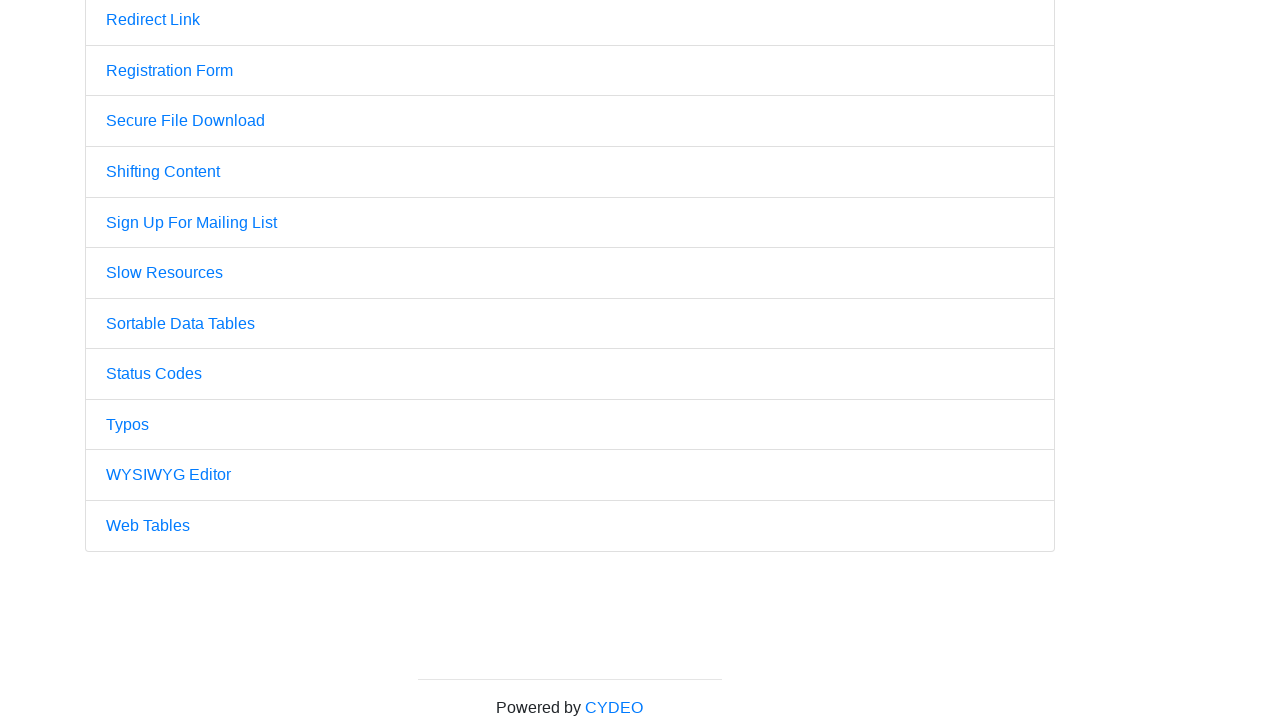

Scrolled up 750px
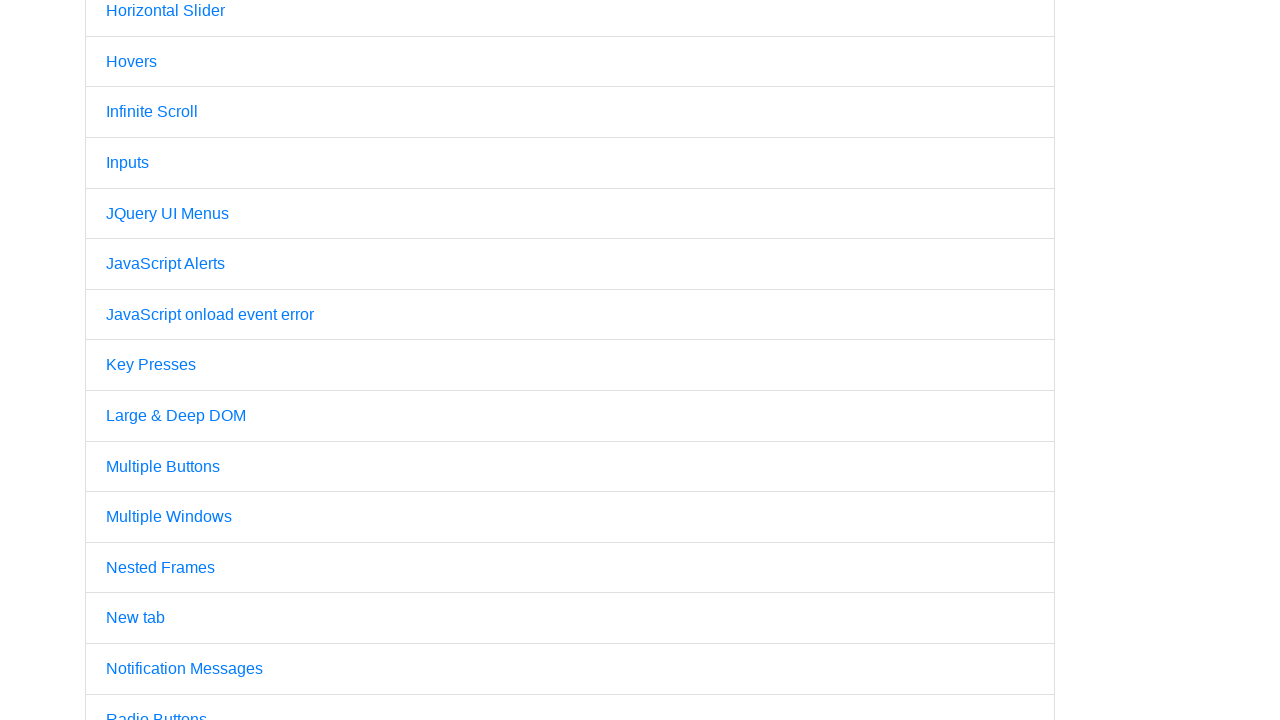

Waited 1 second after scroll
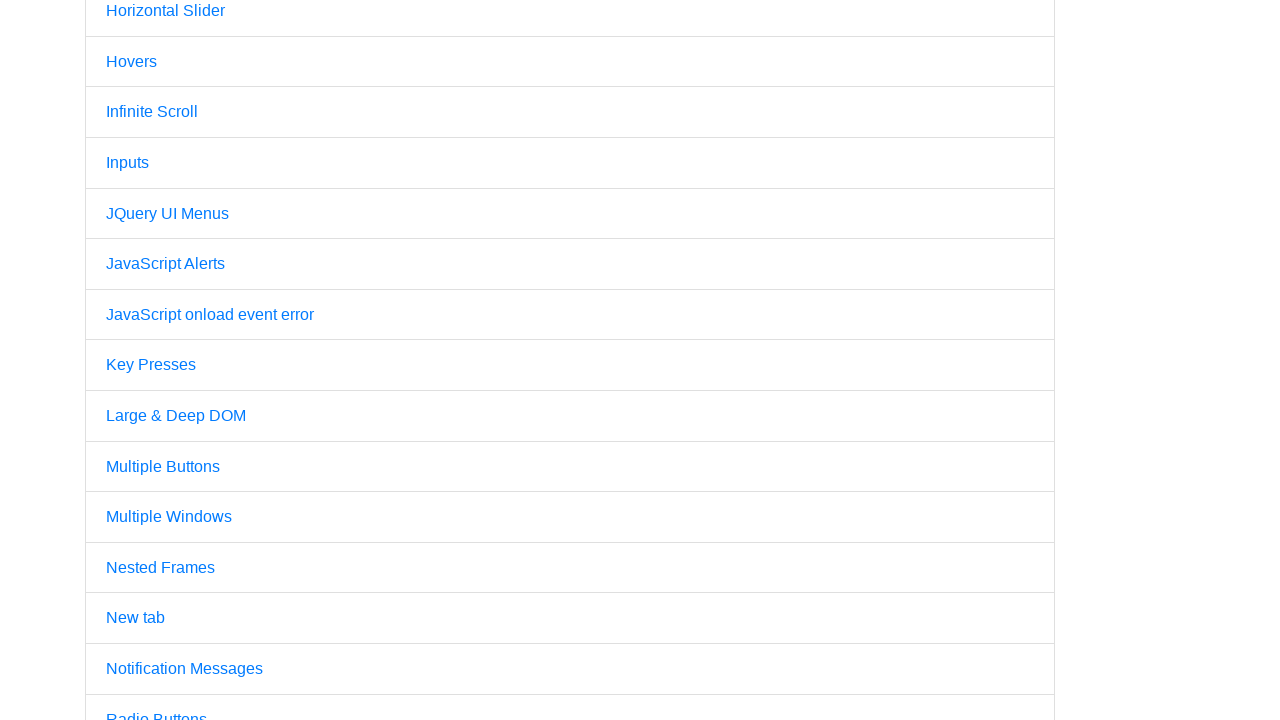

Scrolled up 750px
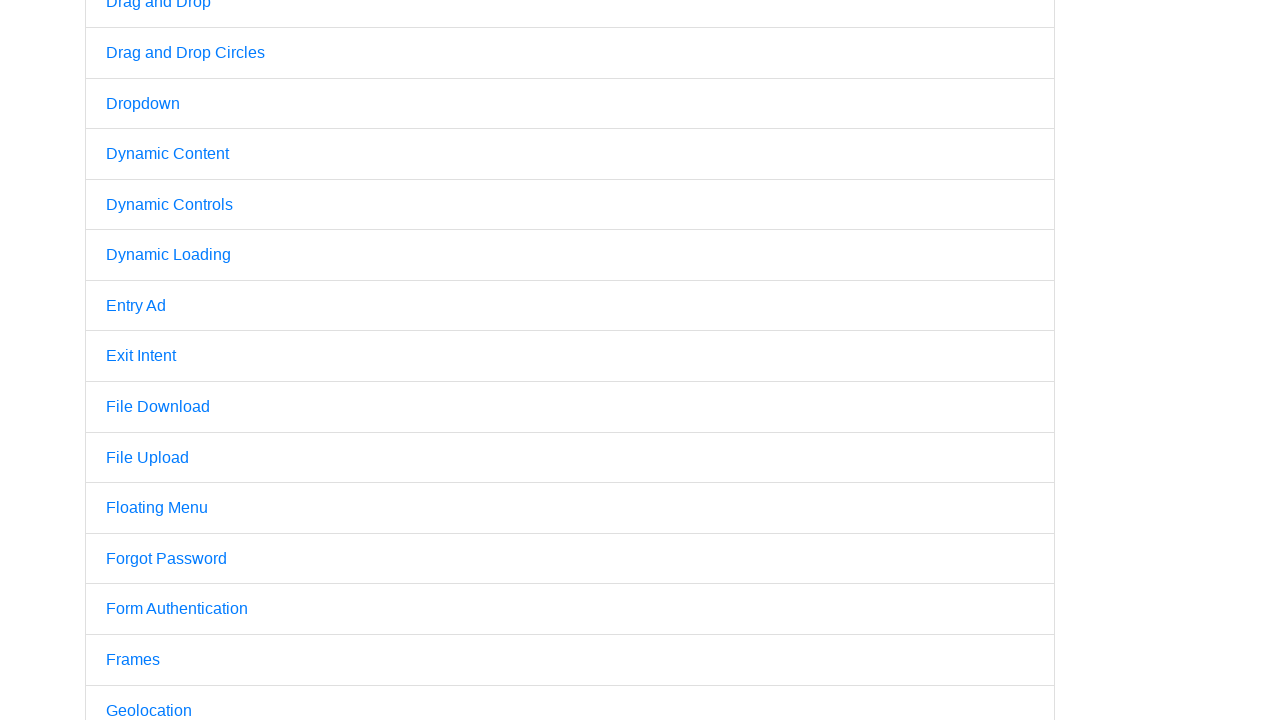

Waited 1 second after scroll
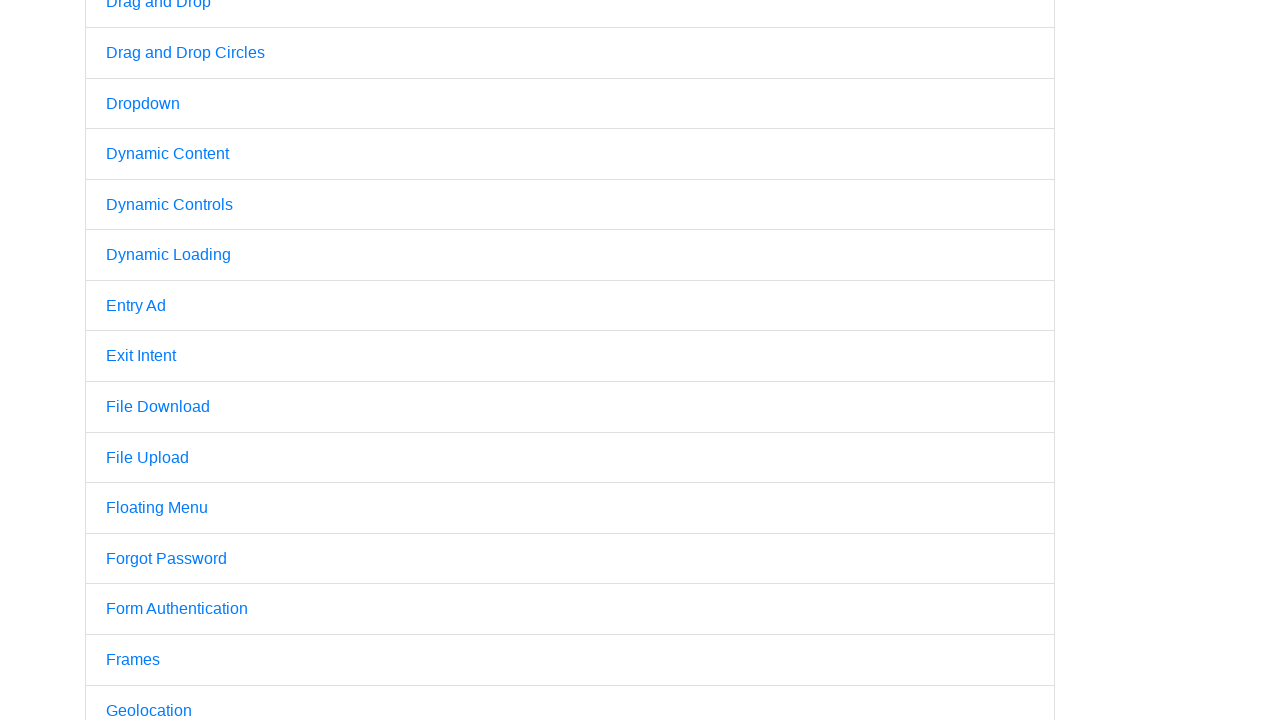

Scrolled up 750px
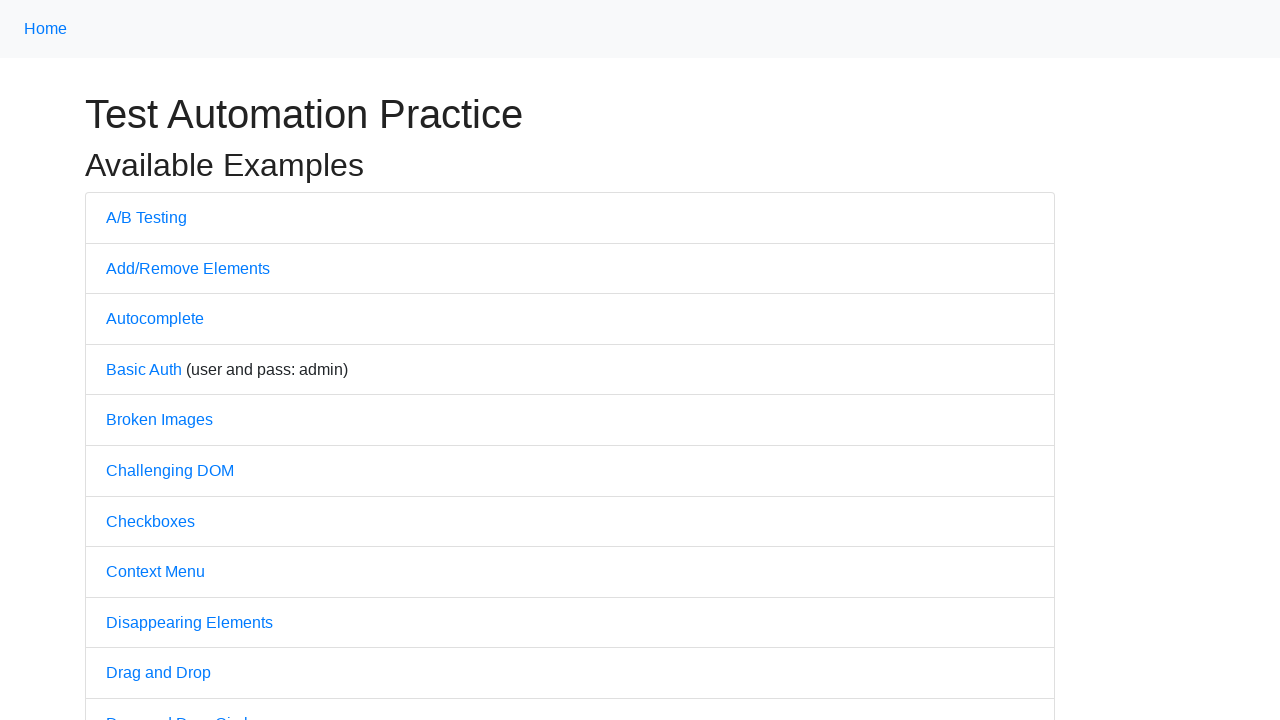

Waited 1 second after scroll
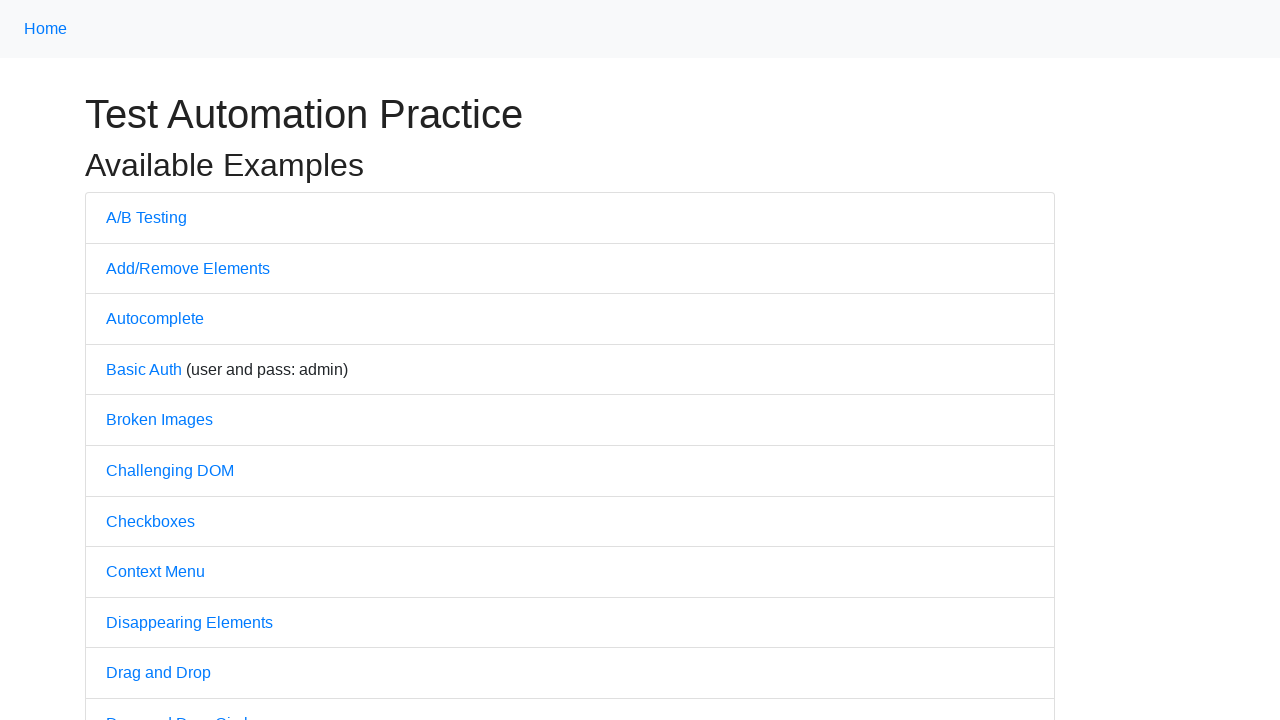

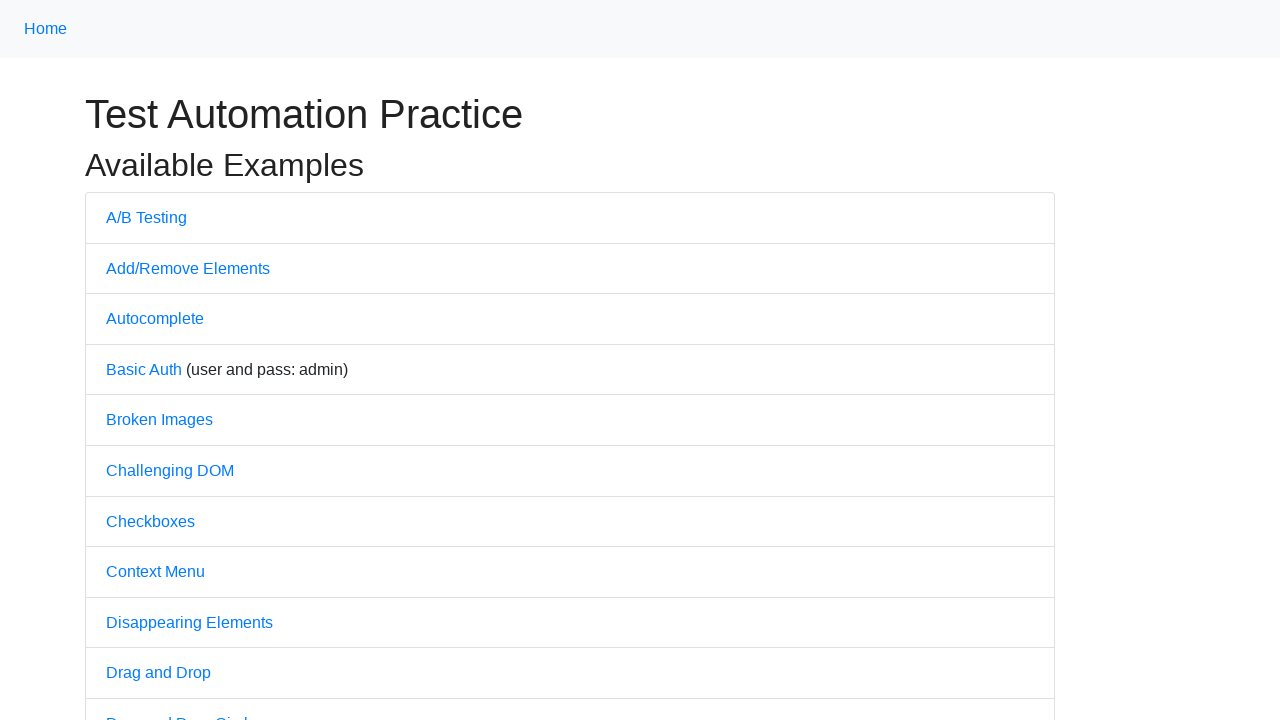